Tests the French CIQUAL nutrition database search functionality by switching to French language and searching for a food ingredient

Starting URL: https://ciqual.anses.fr/

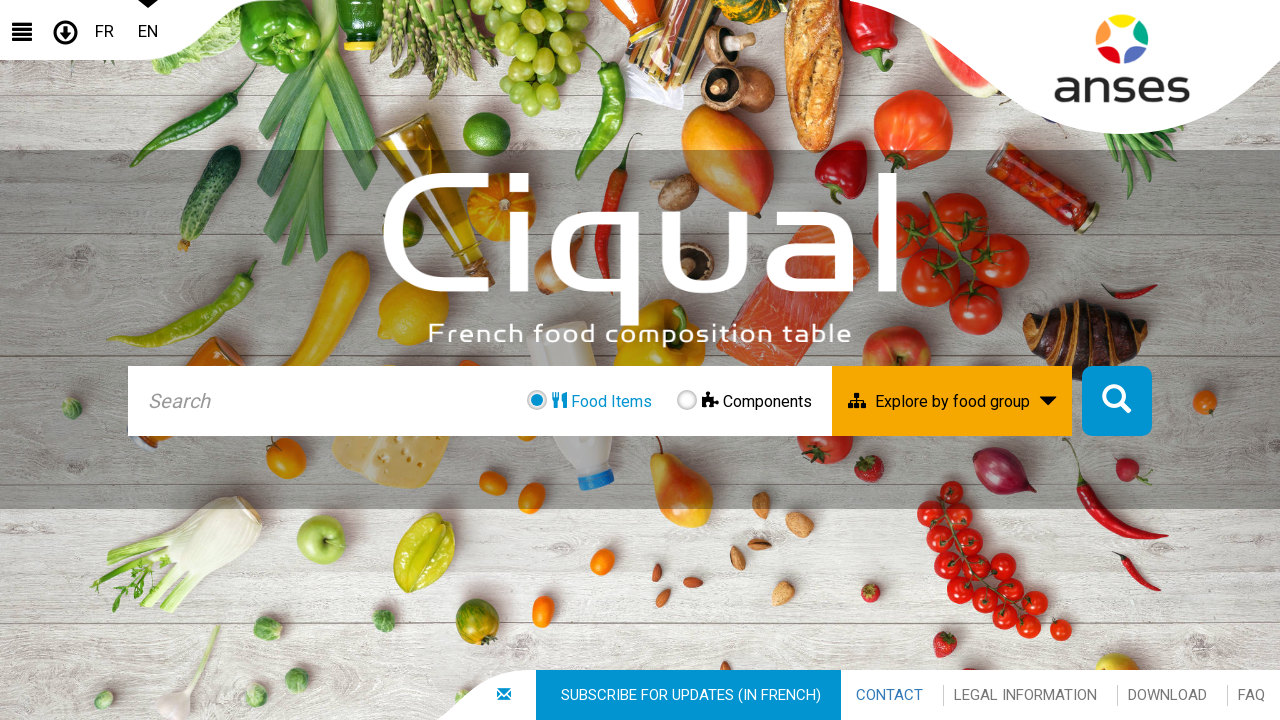

Clicked French language switch button at (115, 30) on a#fr-switch
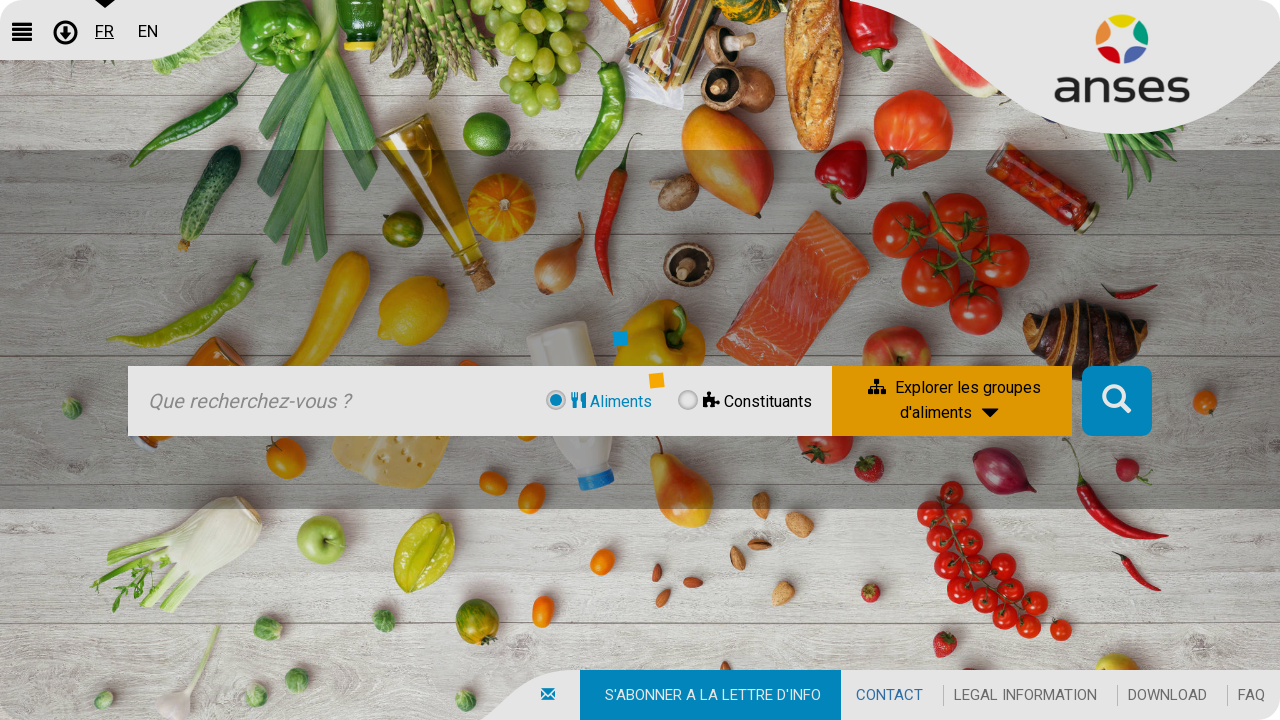

Waited for page to load after language switch to French
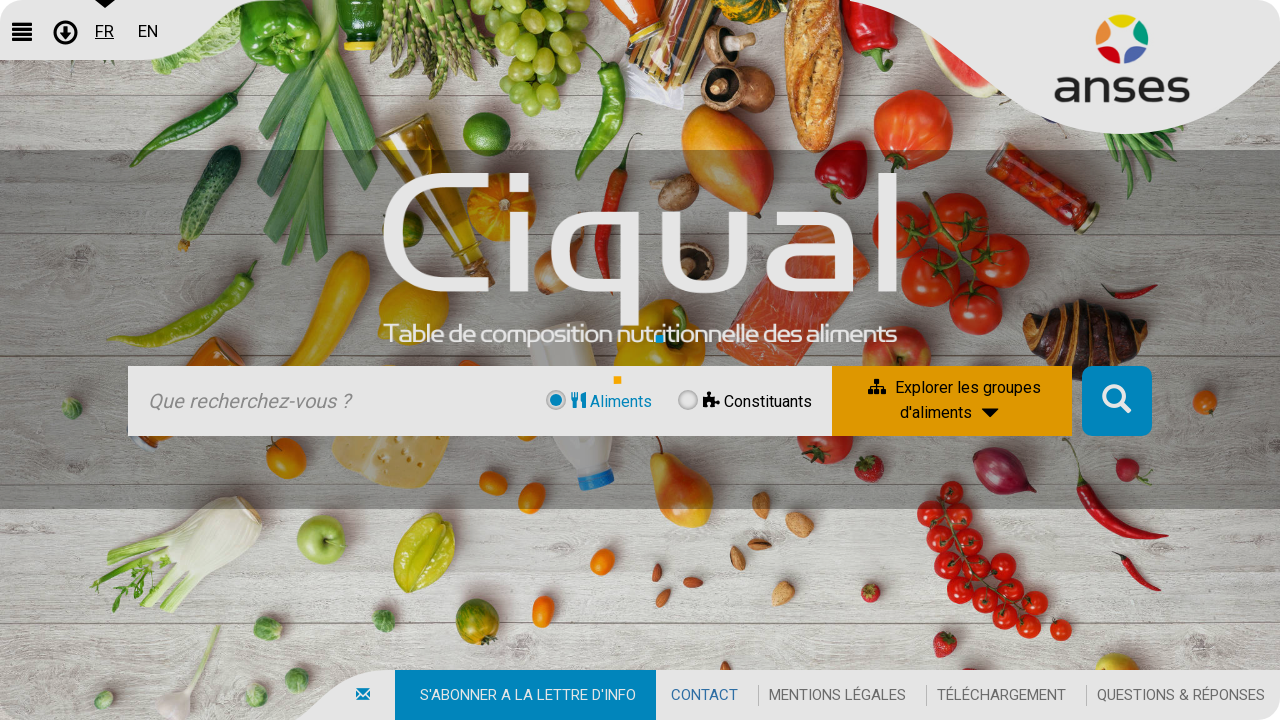

Filled search field with 'pomme' (apple) on input#champ-recherche
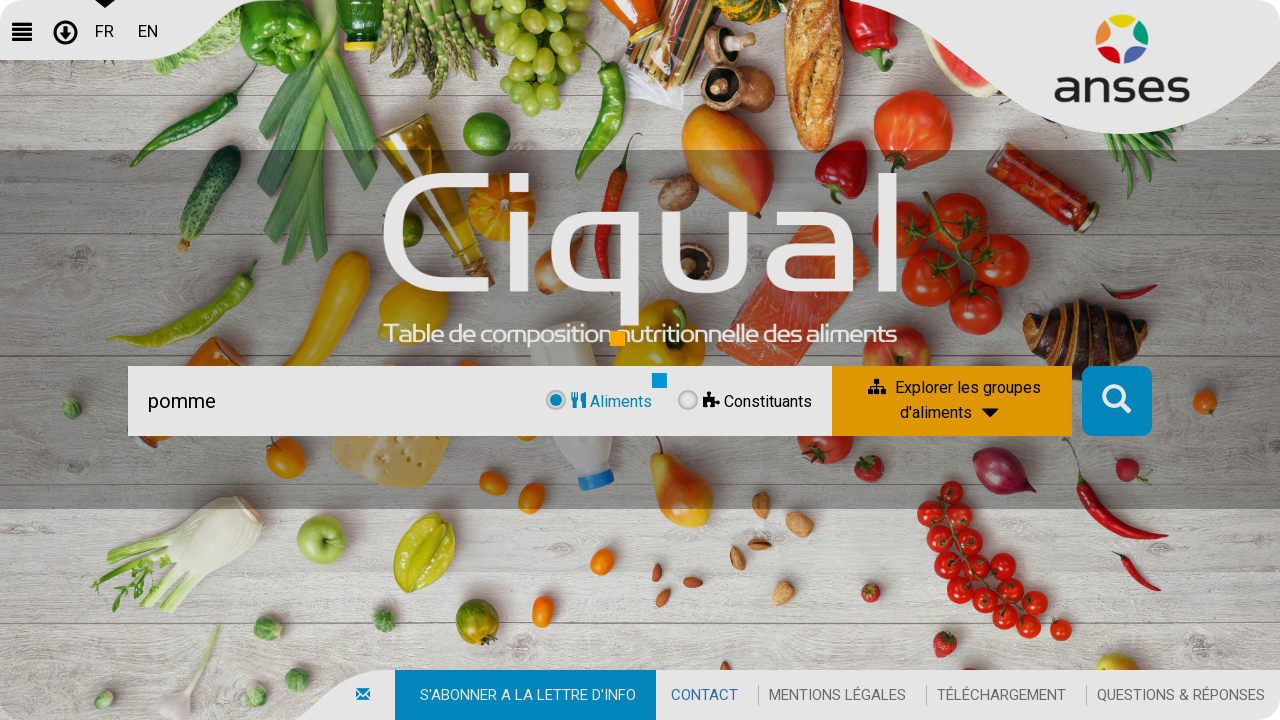

Clicked search button to search for ingredient at (1117, 401) on a#loupe
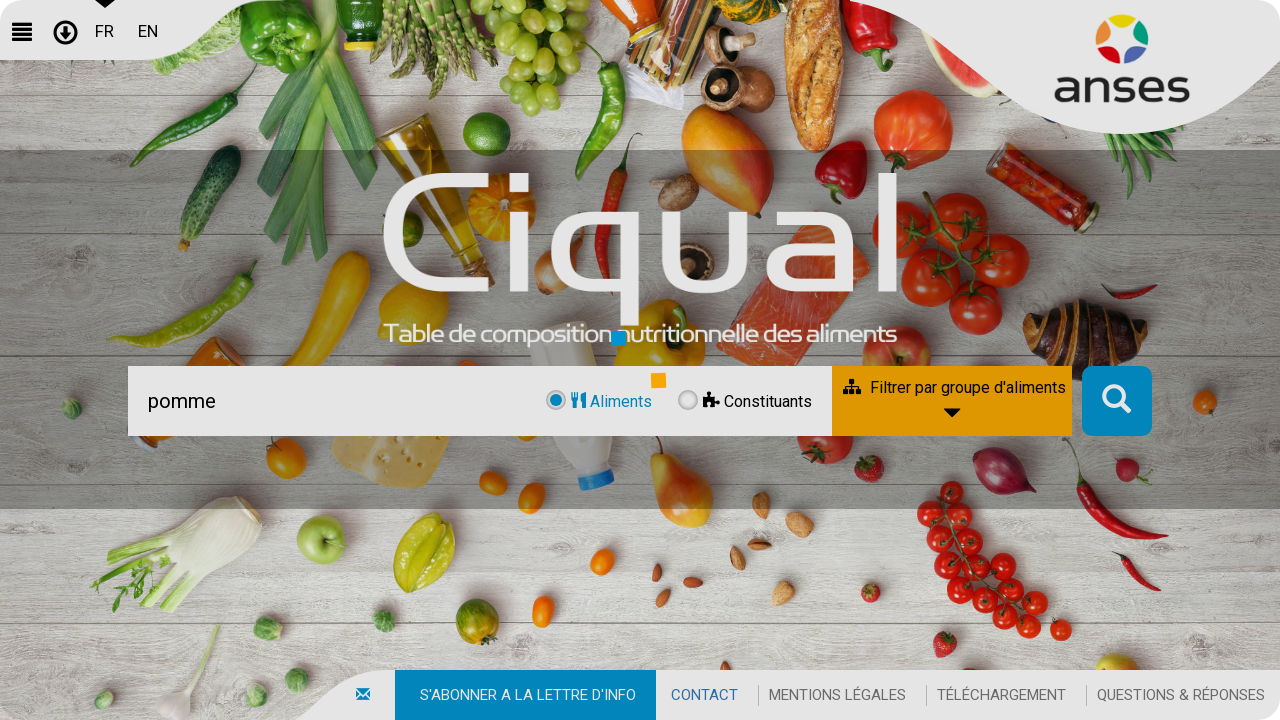

Search results table appeared with nutrition data
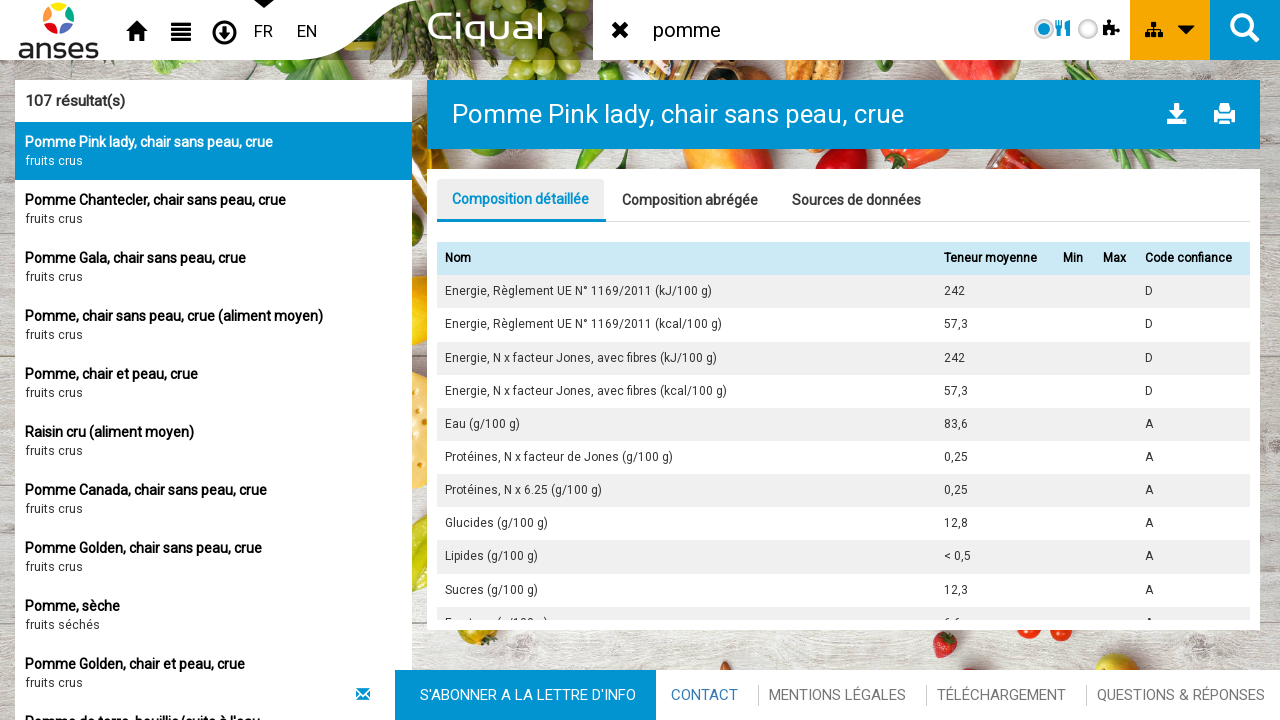

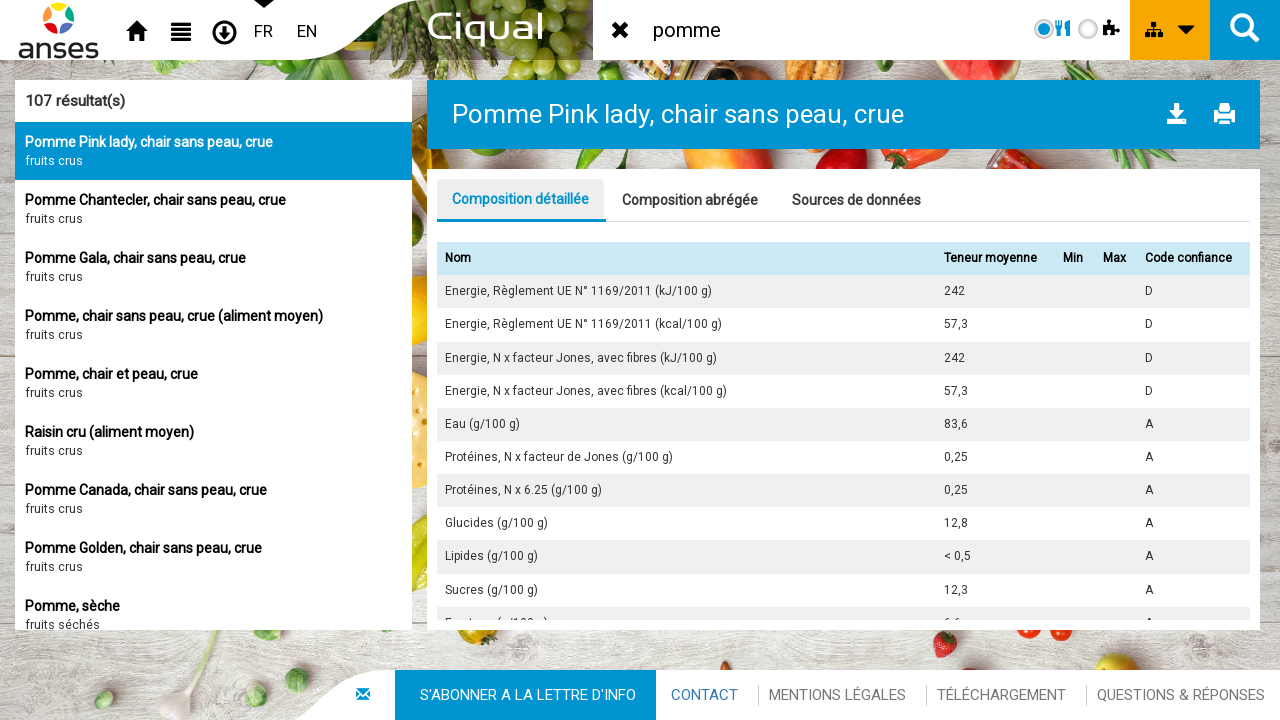